Tests login field validation with lowercase English characters

Starting URL: https://b2c.passport.rt.ru/auth/realms/b2c/protocol/openid-connect/auth?client_id=account_b2c&redirect_uri=https://b2c.passport.rt.ru/account_b2c/login?theme%3Dlight&response_type=code&scope=openid&state=ac430121-8a61-410e-8d51-016d4d0a1a5b&theme=light&auth_type

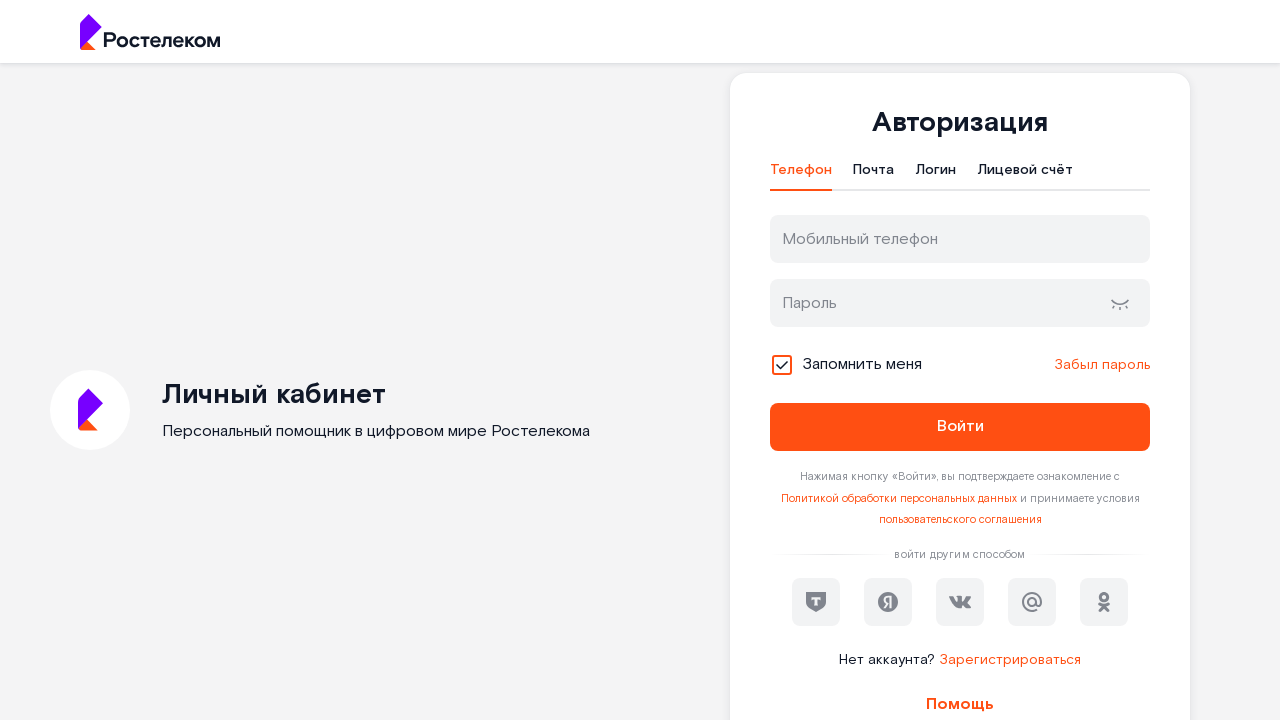

Clicked on login tab at (936, 175) on xpath=//*[@id="t-btn-tab-login"]
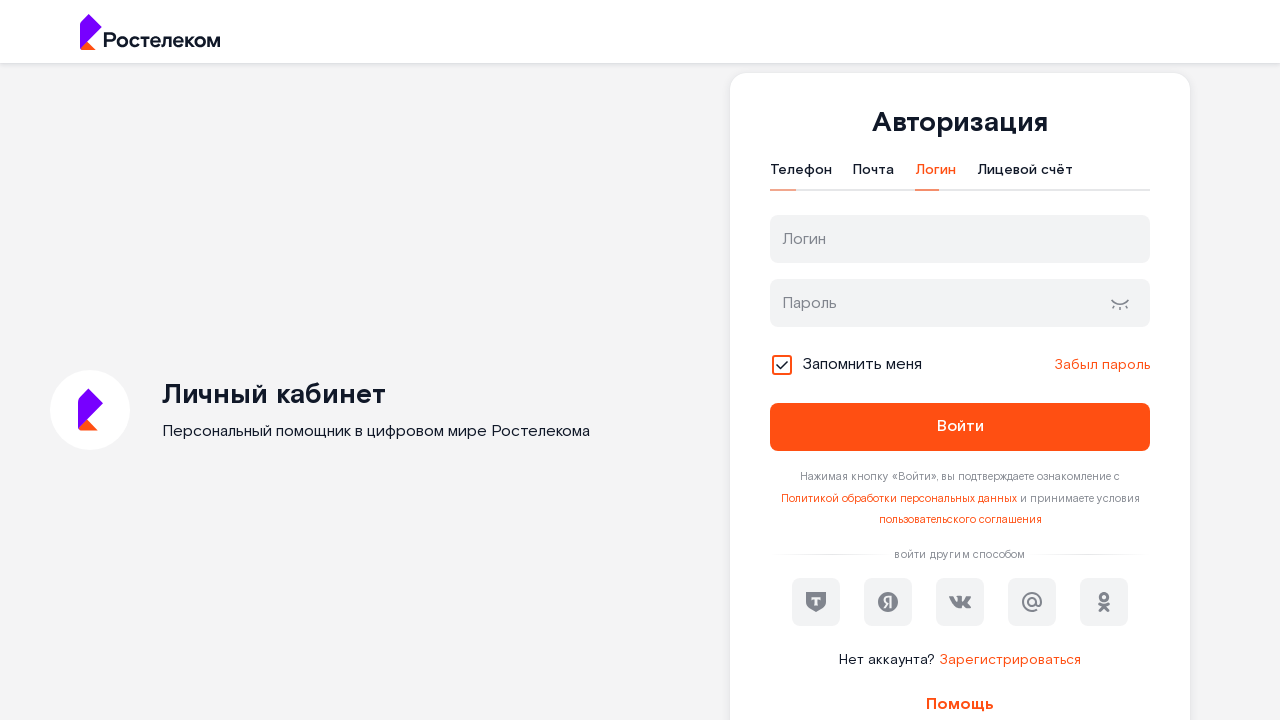

Filled username field with lowercase English characters on input#username
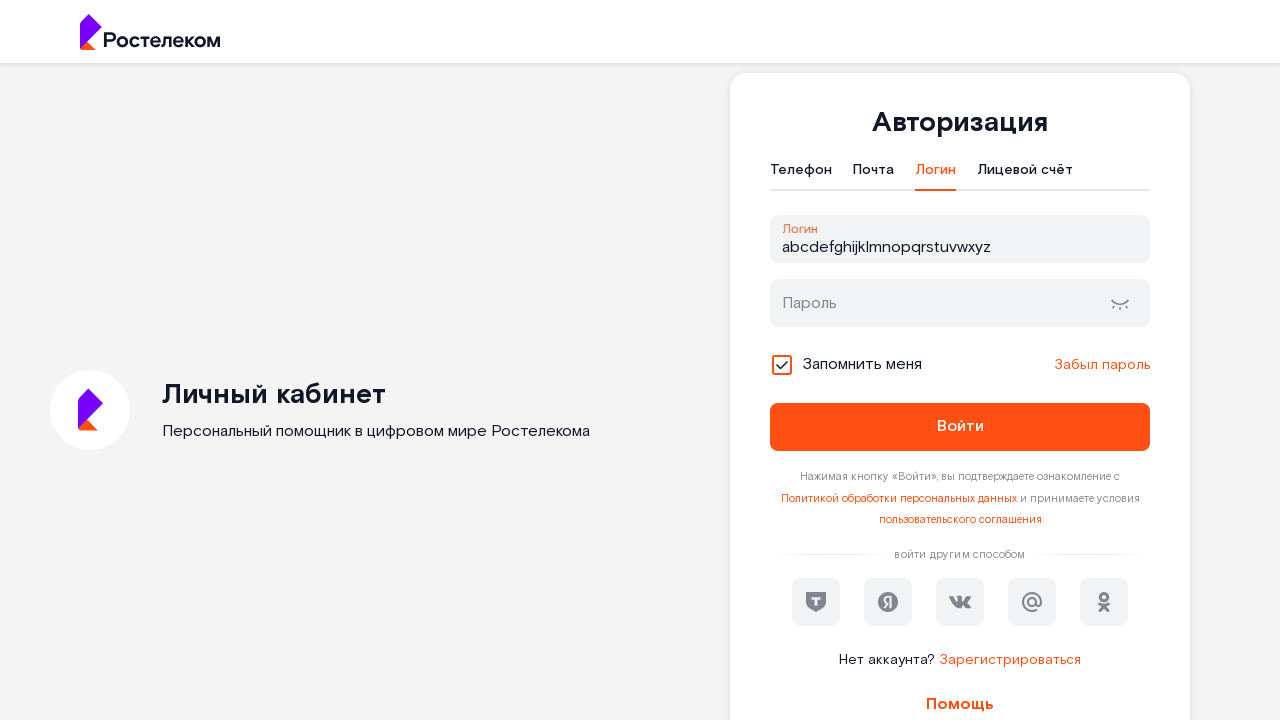

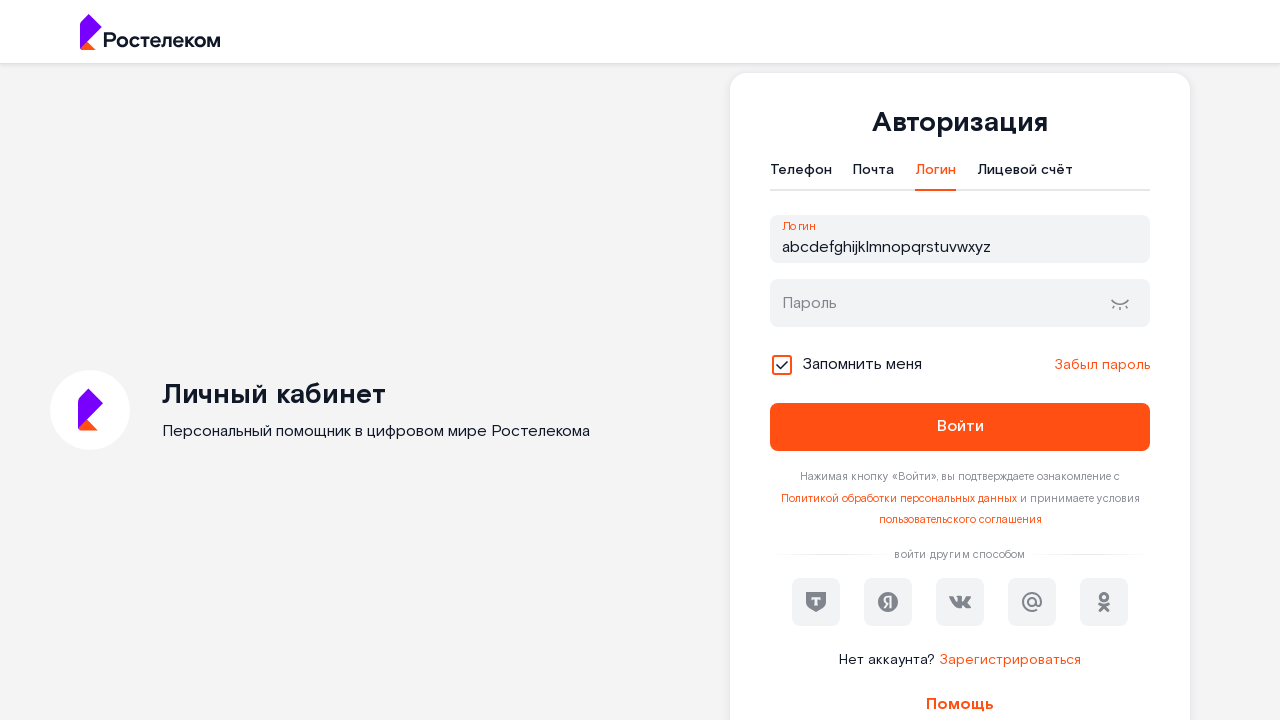